Tests file upload functionality by uploading a file via the file input, clicking the upload button, and verifying the uploaded file name is displayed correctly.

Starting URL: http://the-internet.herokuapp.com/upload

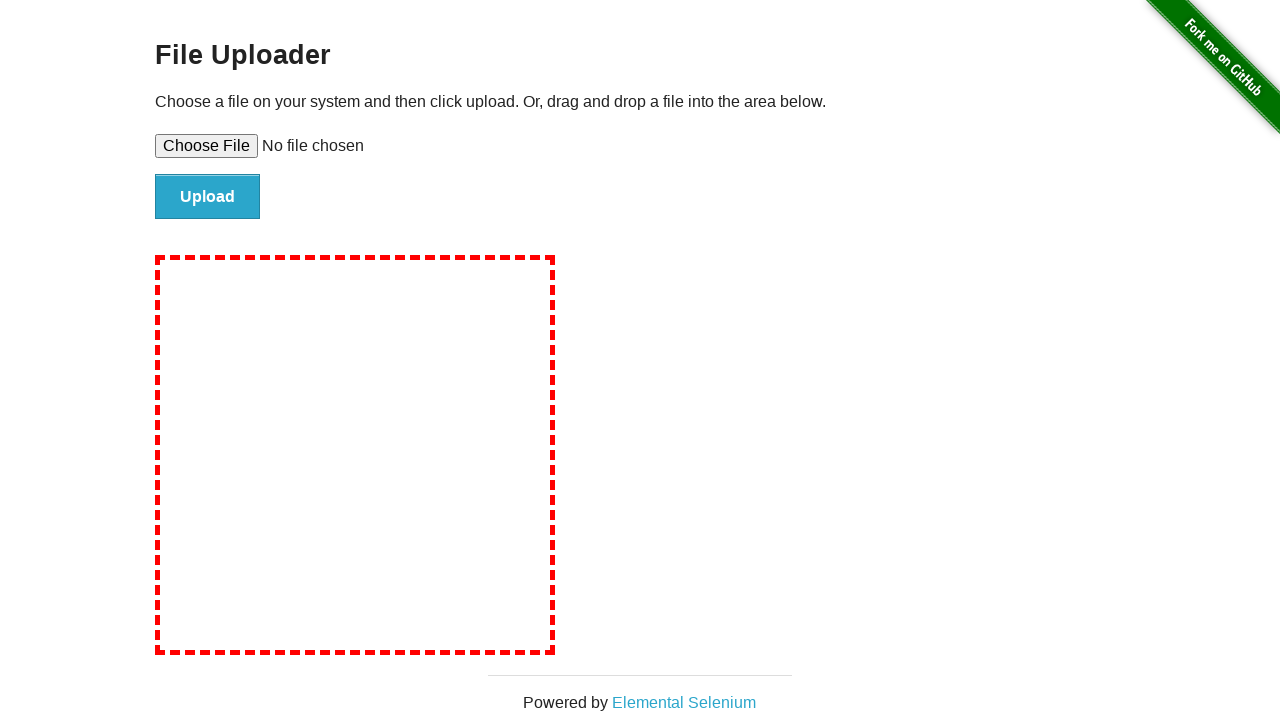

Created temporary test file 'testfile.txt'
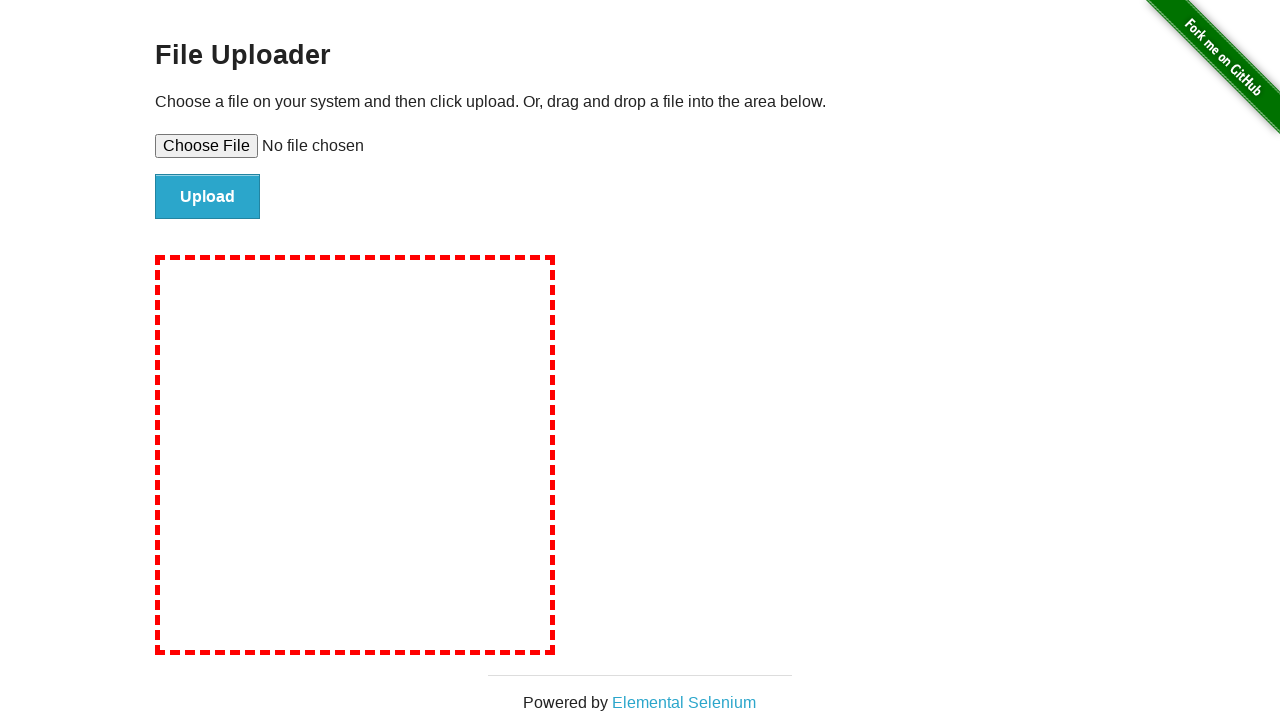

Set input files to upload testfile.txt
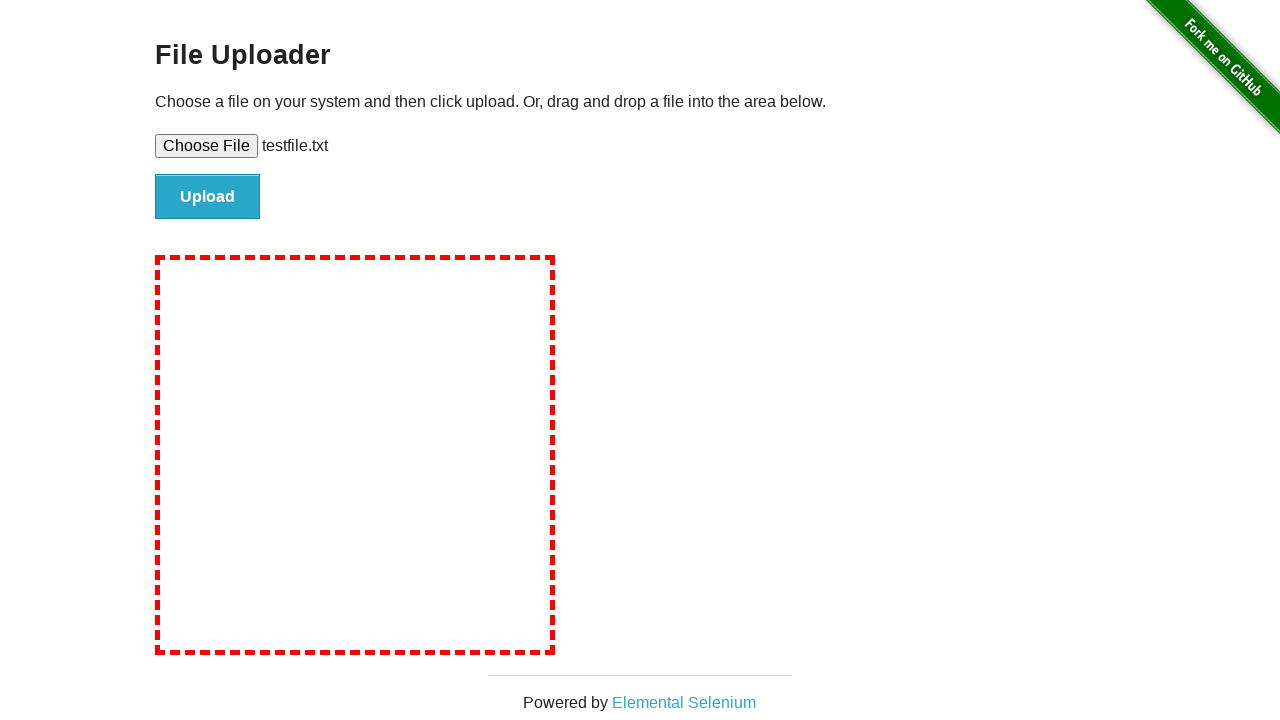

Clicked upload button to submit file at (208, 197) on #file-submit
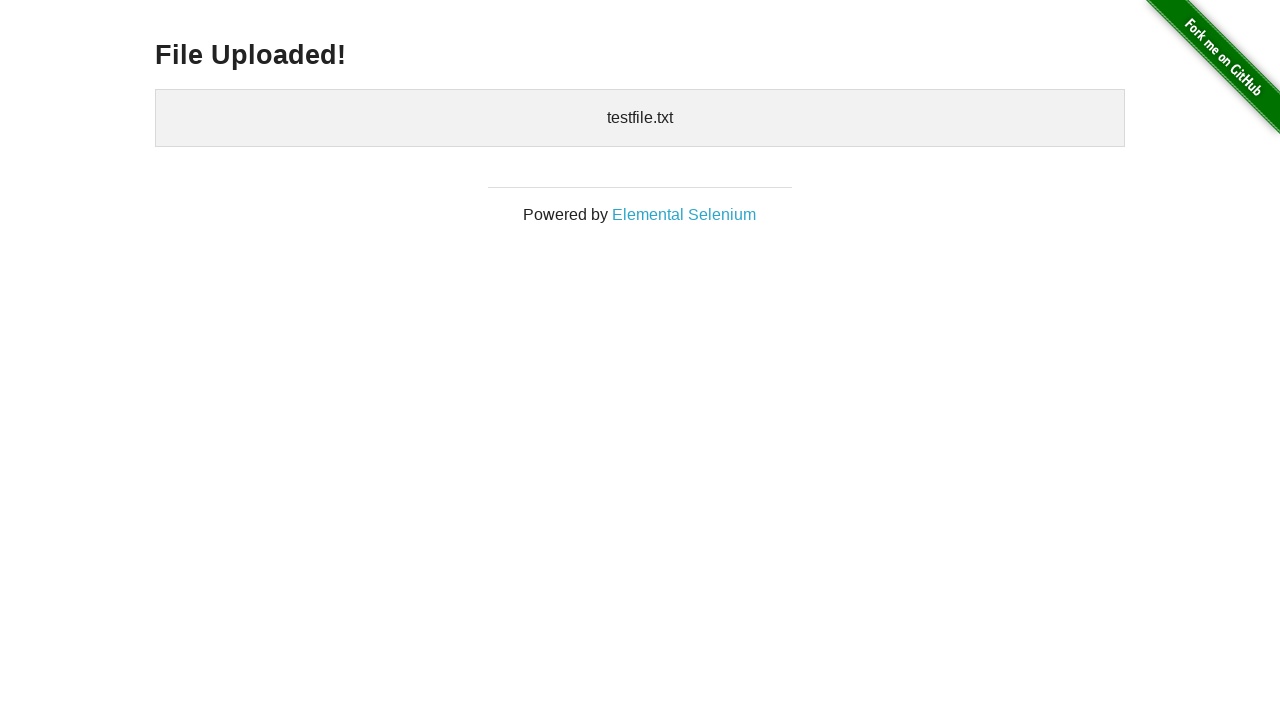

Uploaded files section became visible
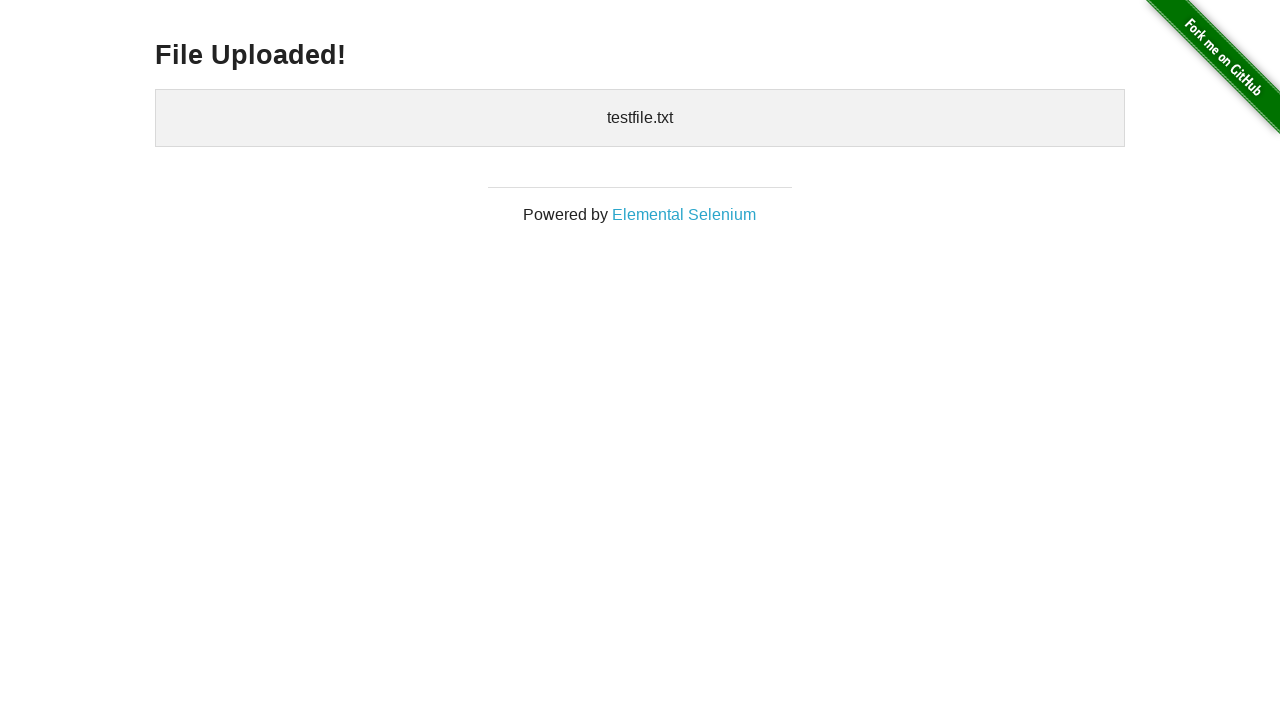

Retrieved text content from uploaded files section
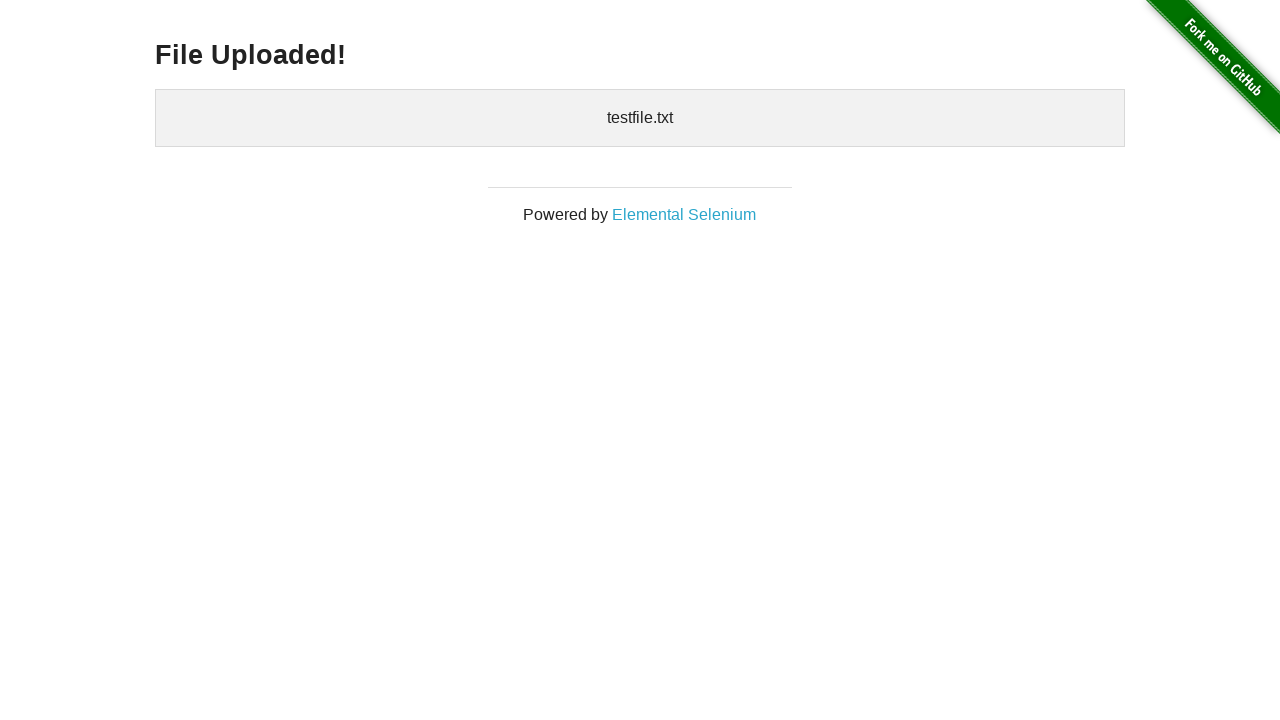

Verified 'testfile.txt' is displayed in uploaded files
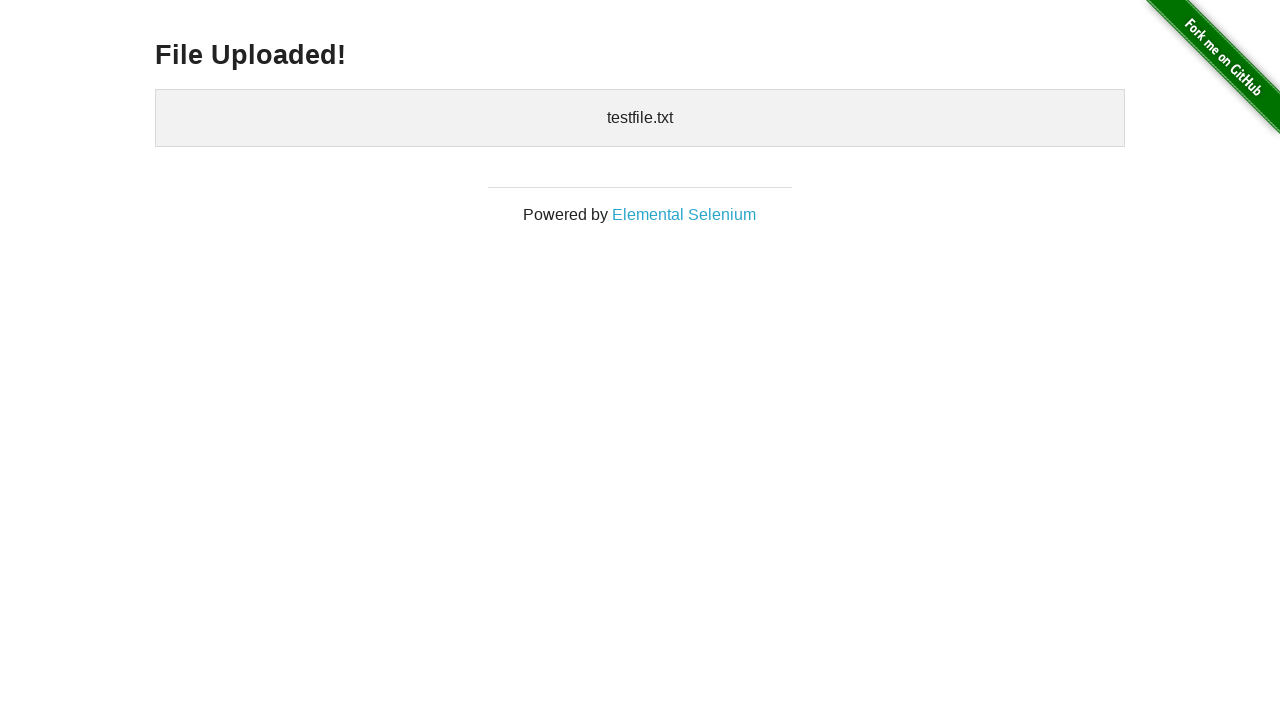

Cleaned up temporary test file
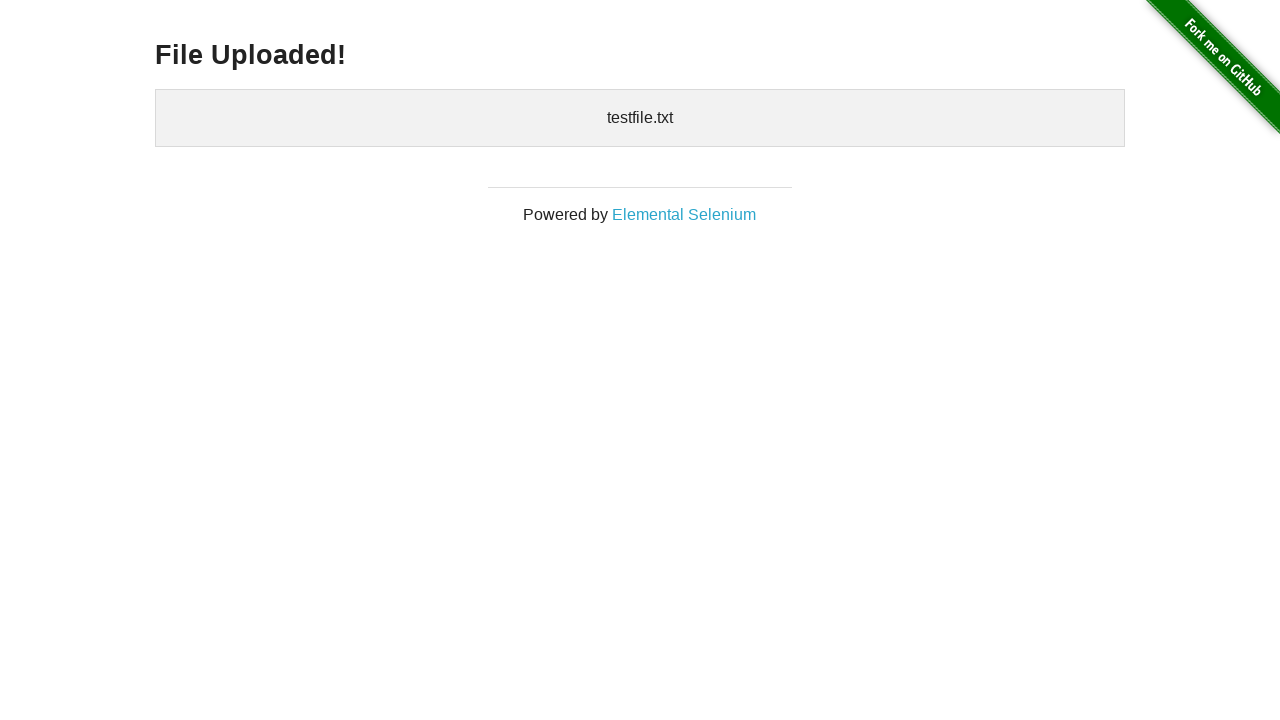

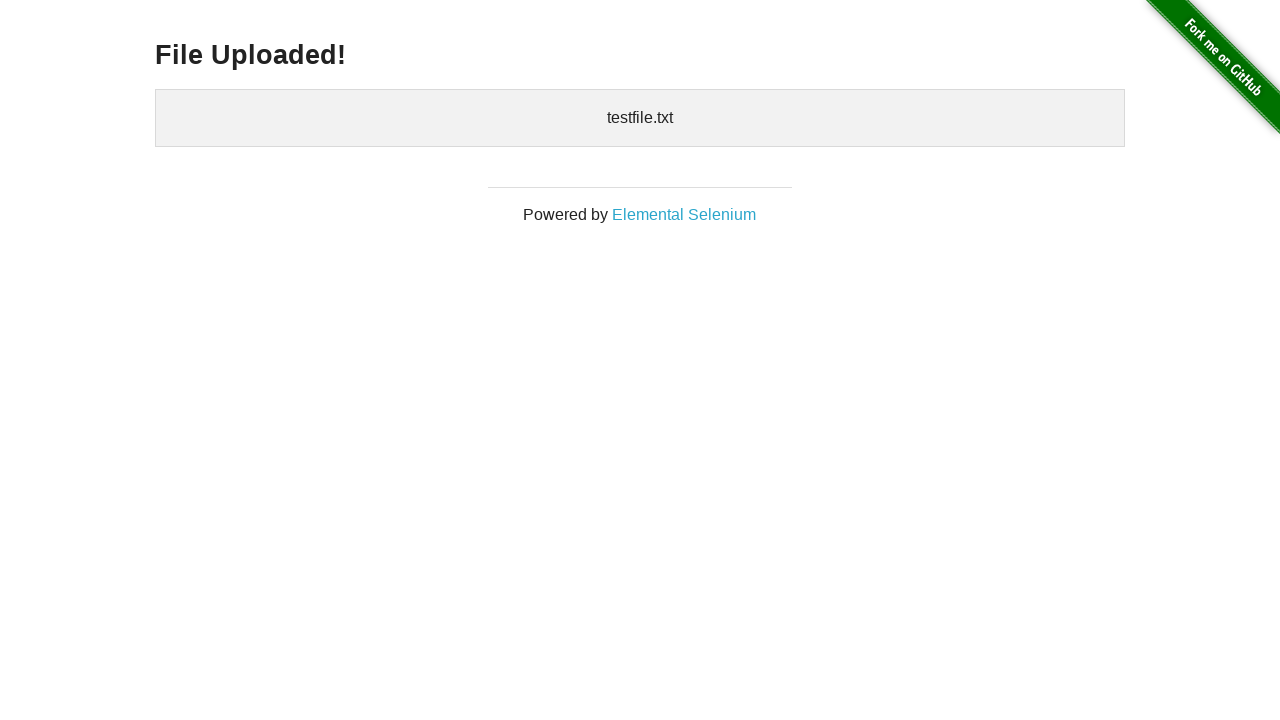